Launches browser, navigates to Selenium website, maximizes window, and retrieves basic page information including title, URL, window handle, and page source.

Starting URL: https://www.selenium.dev/

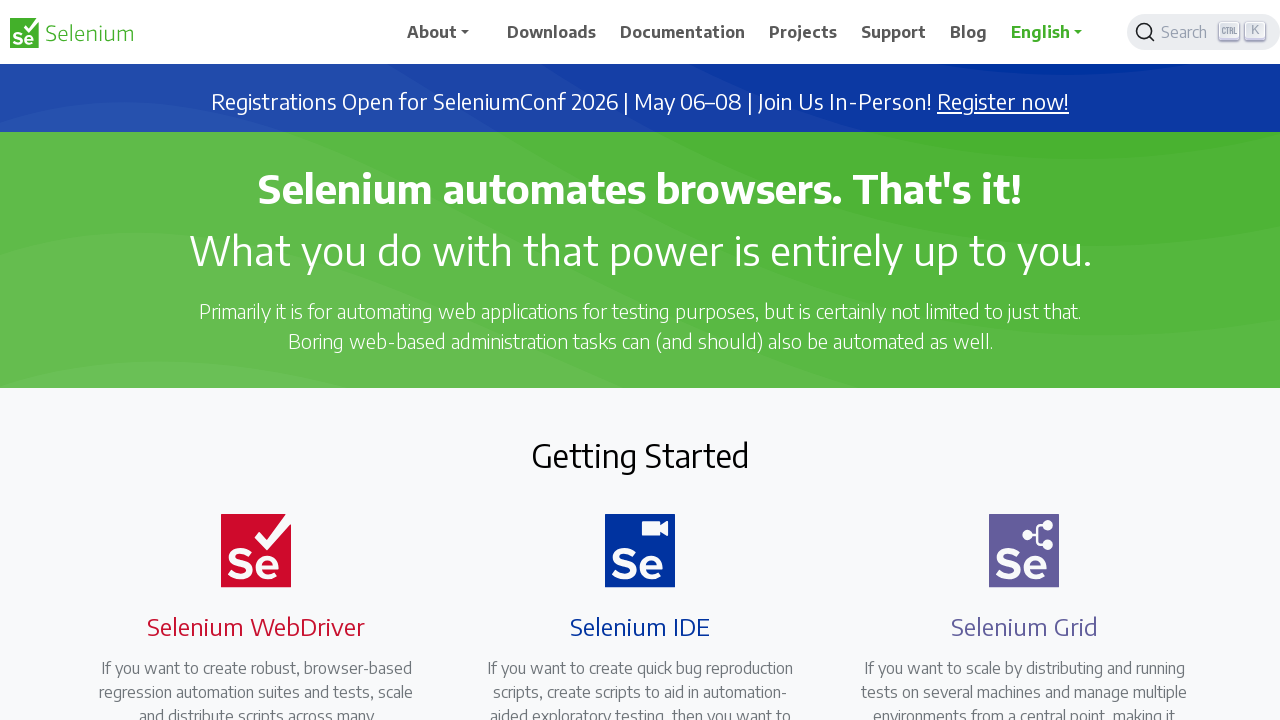

Set viewport size to 1920x1080
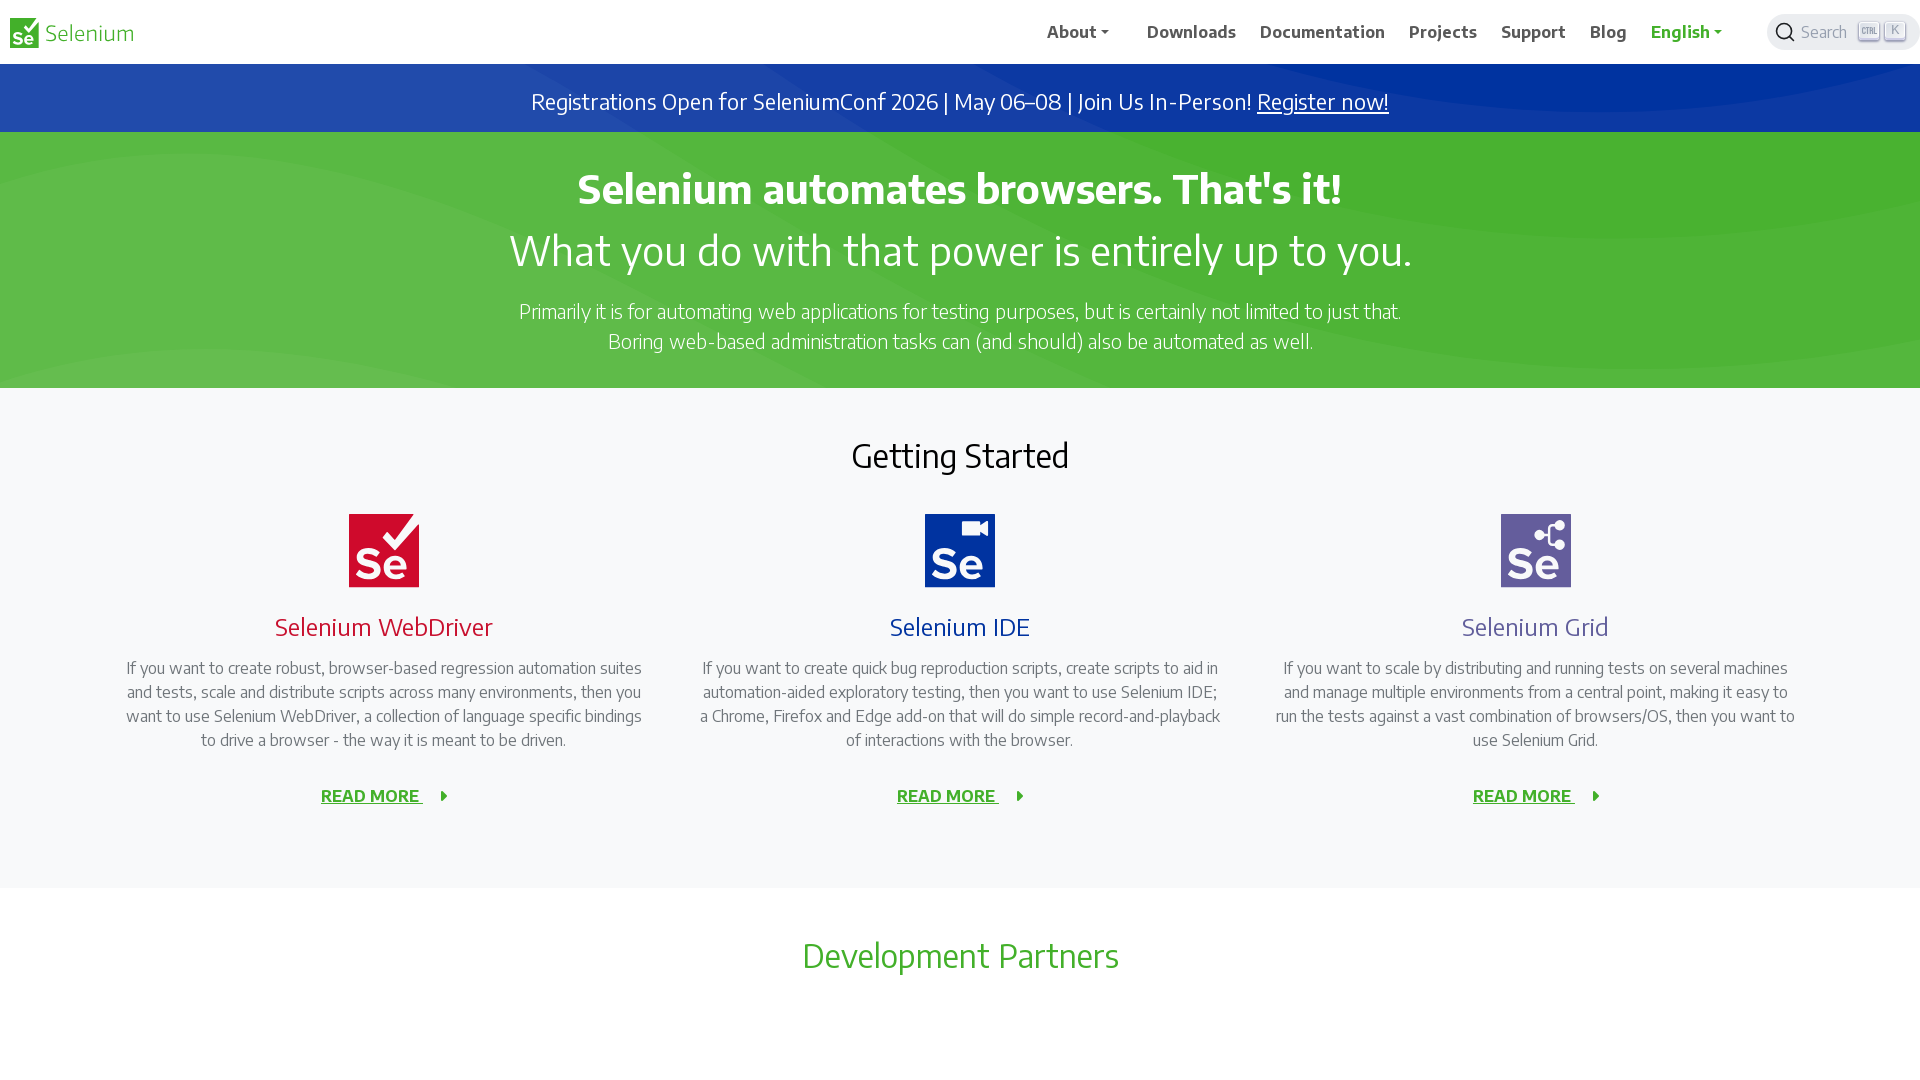

Retrieved page title: Selenium
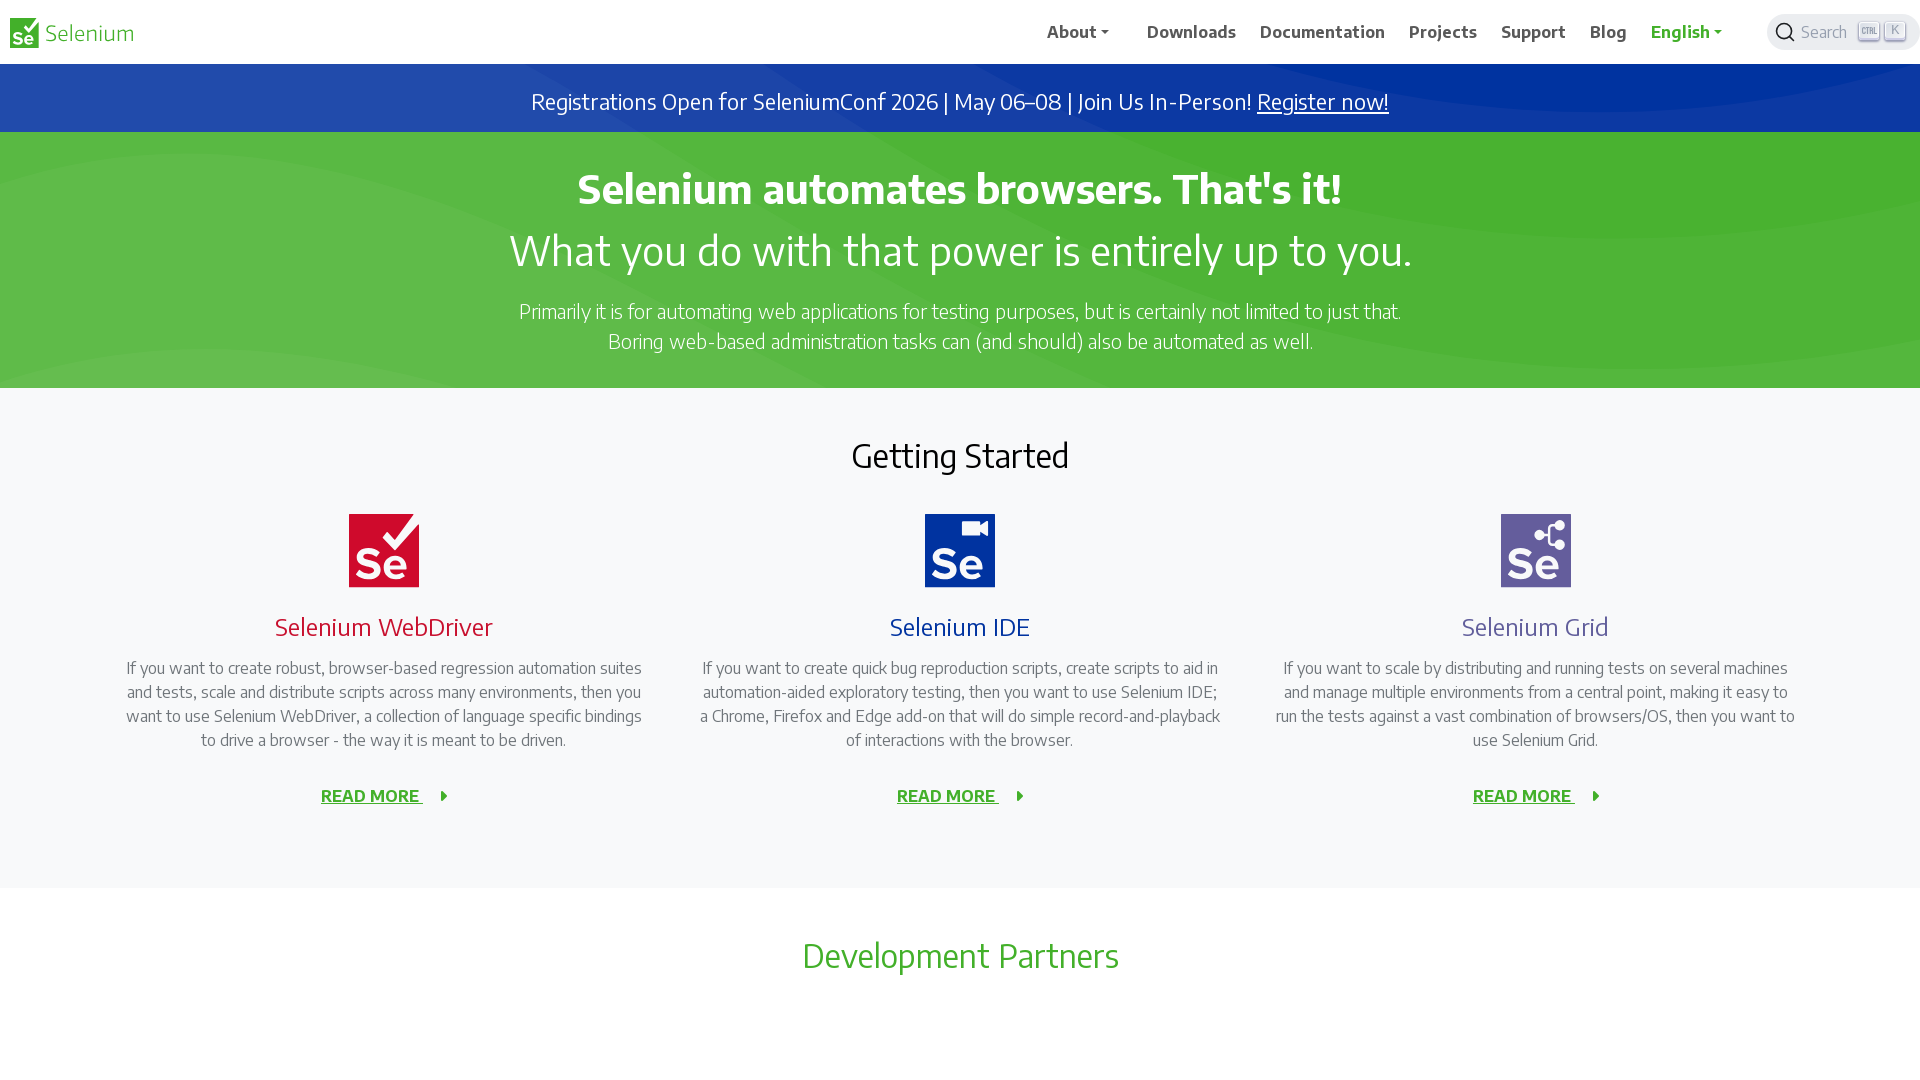

Retrieved current URL: https://www.selenium.dev/
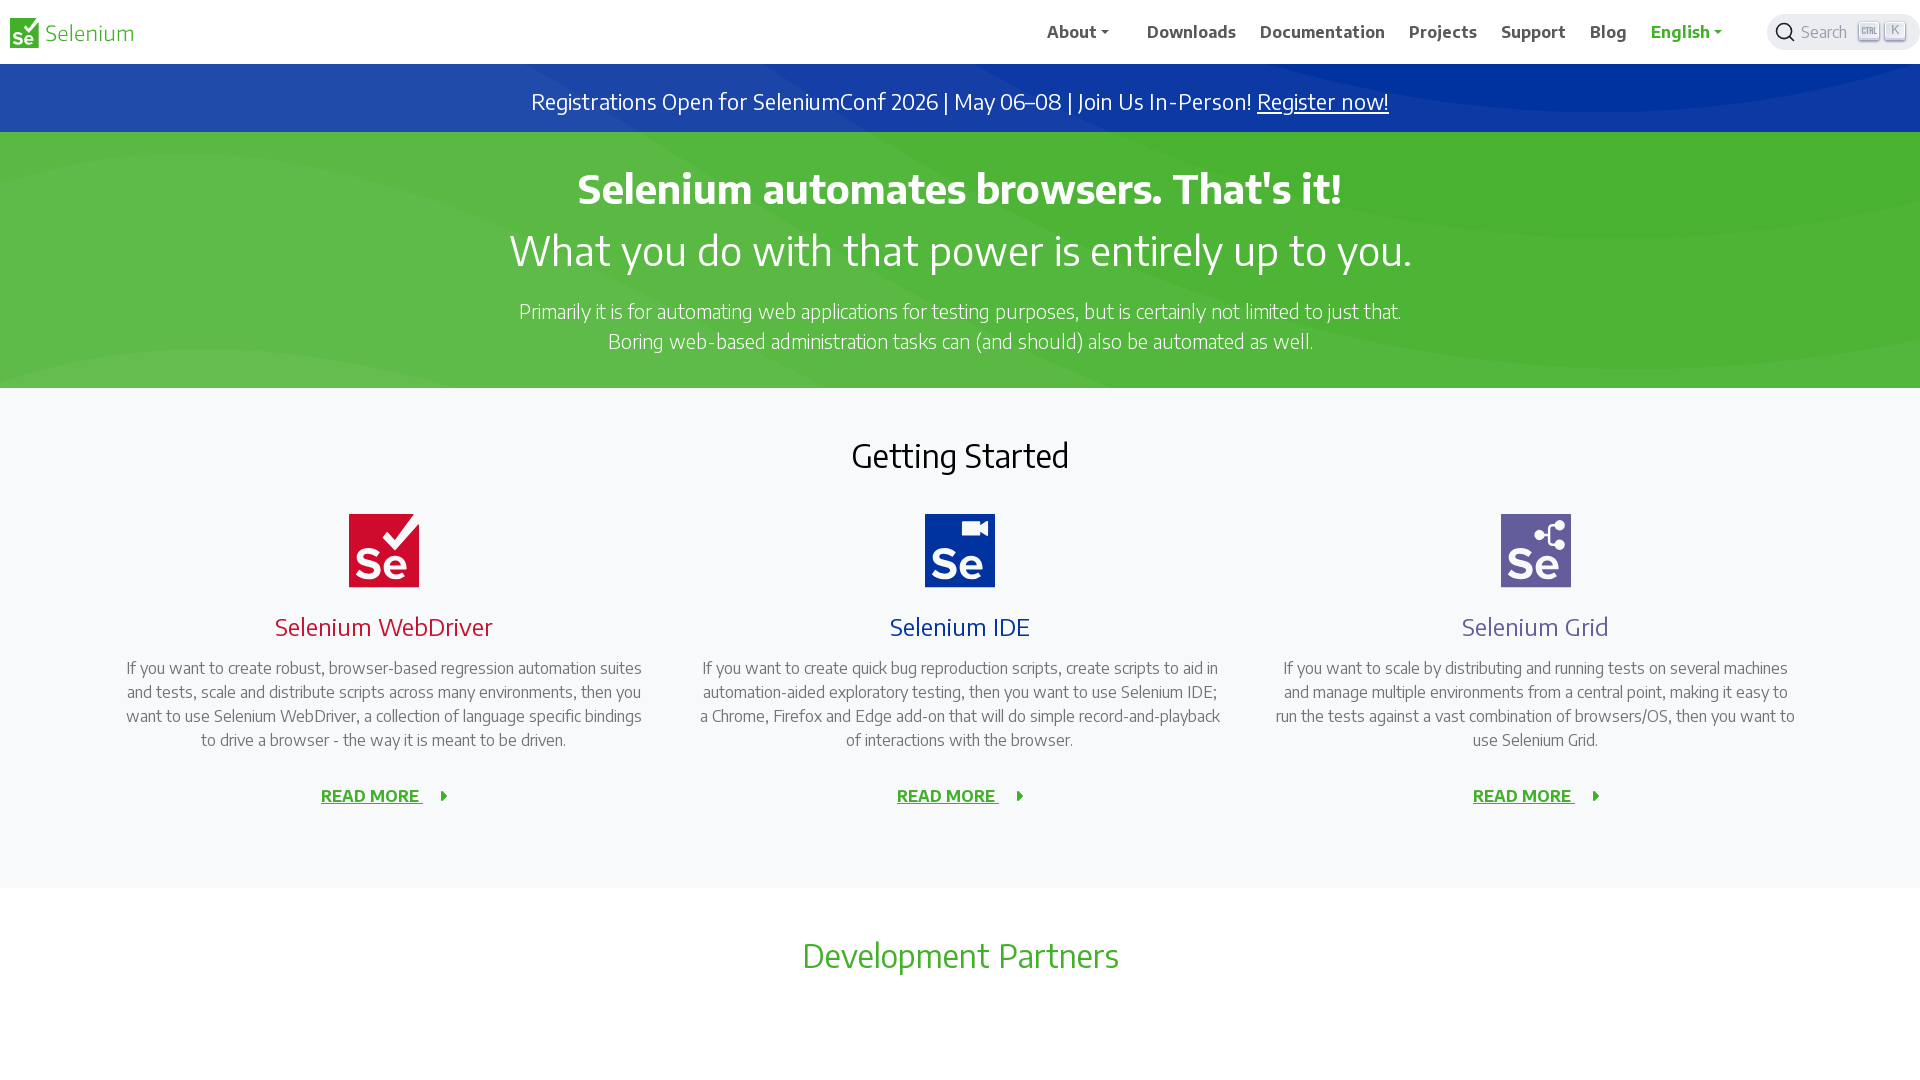

Retrieved page source (32823 characters)
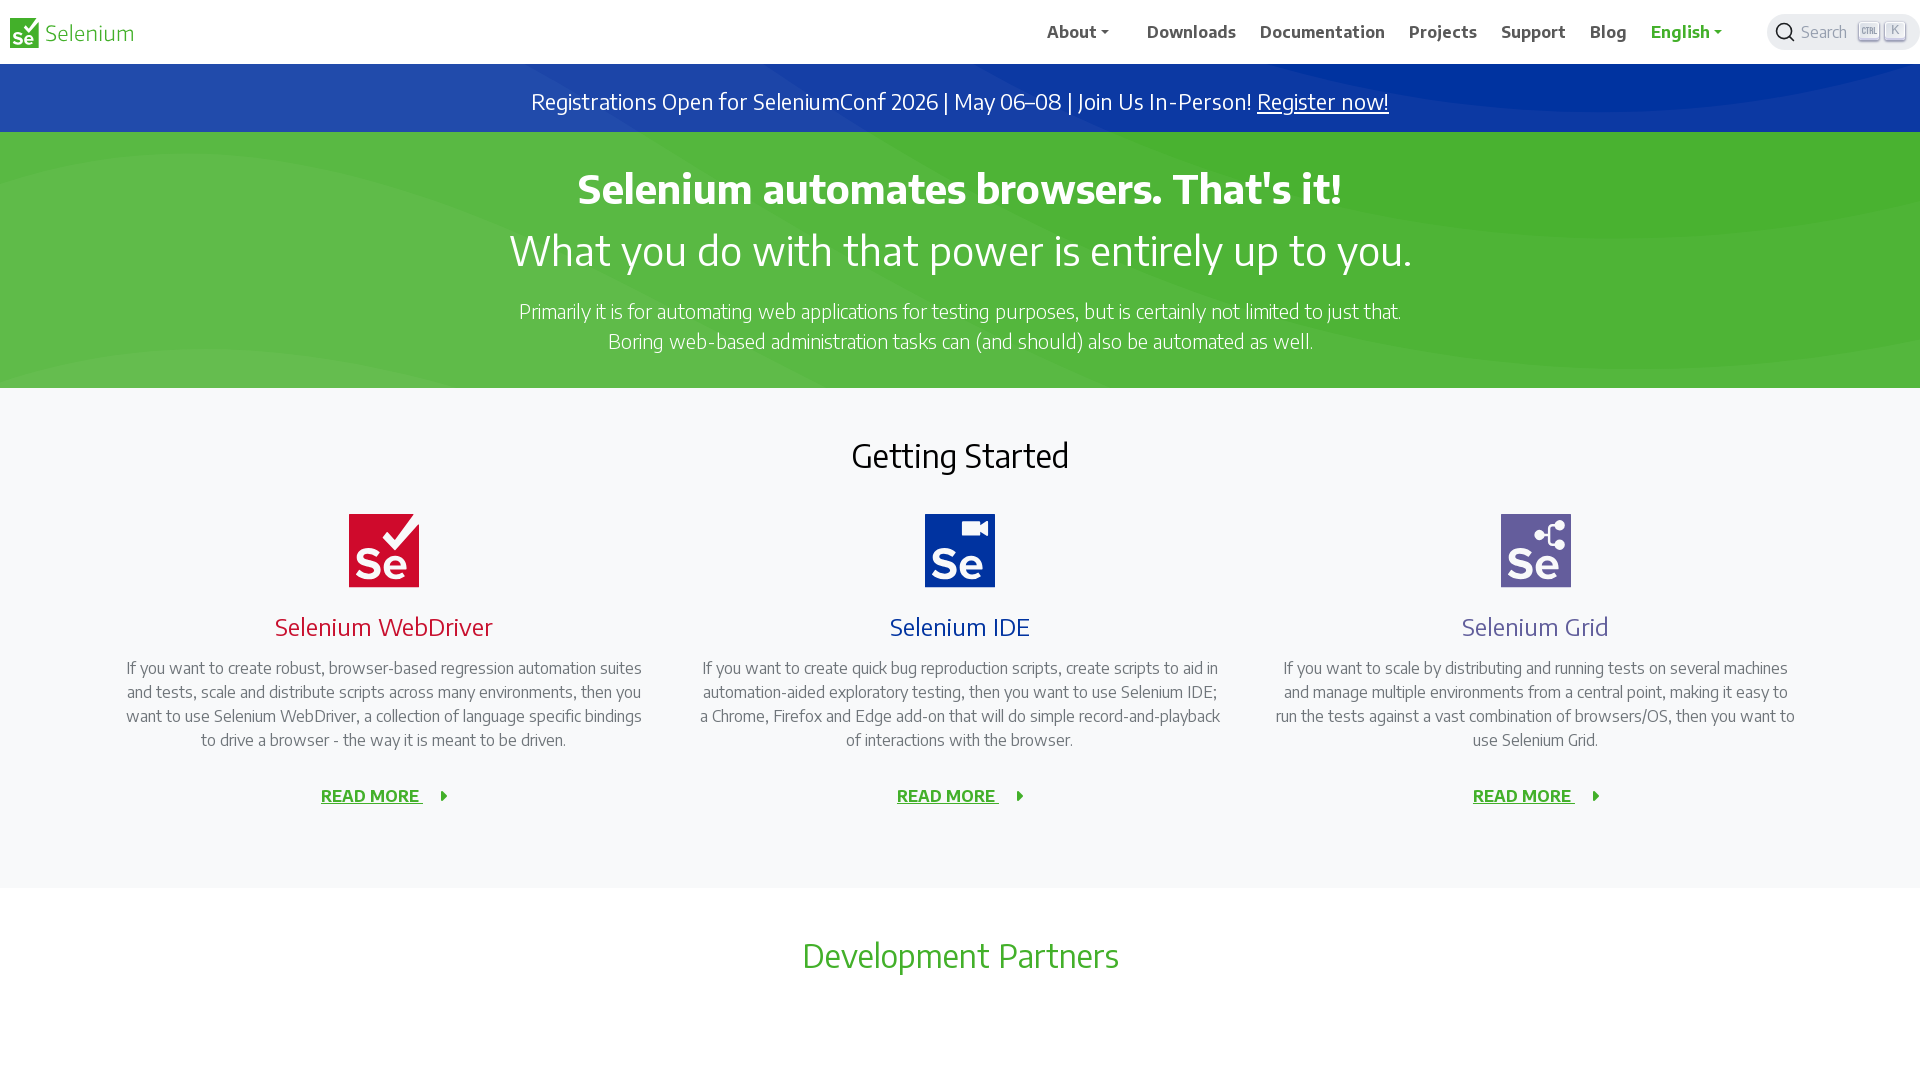

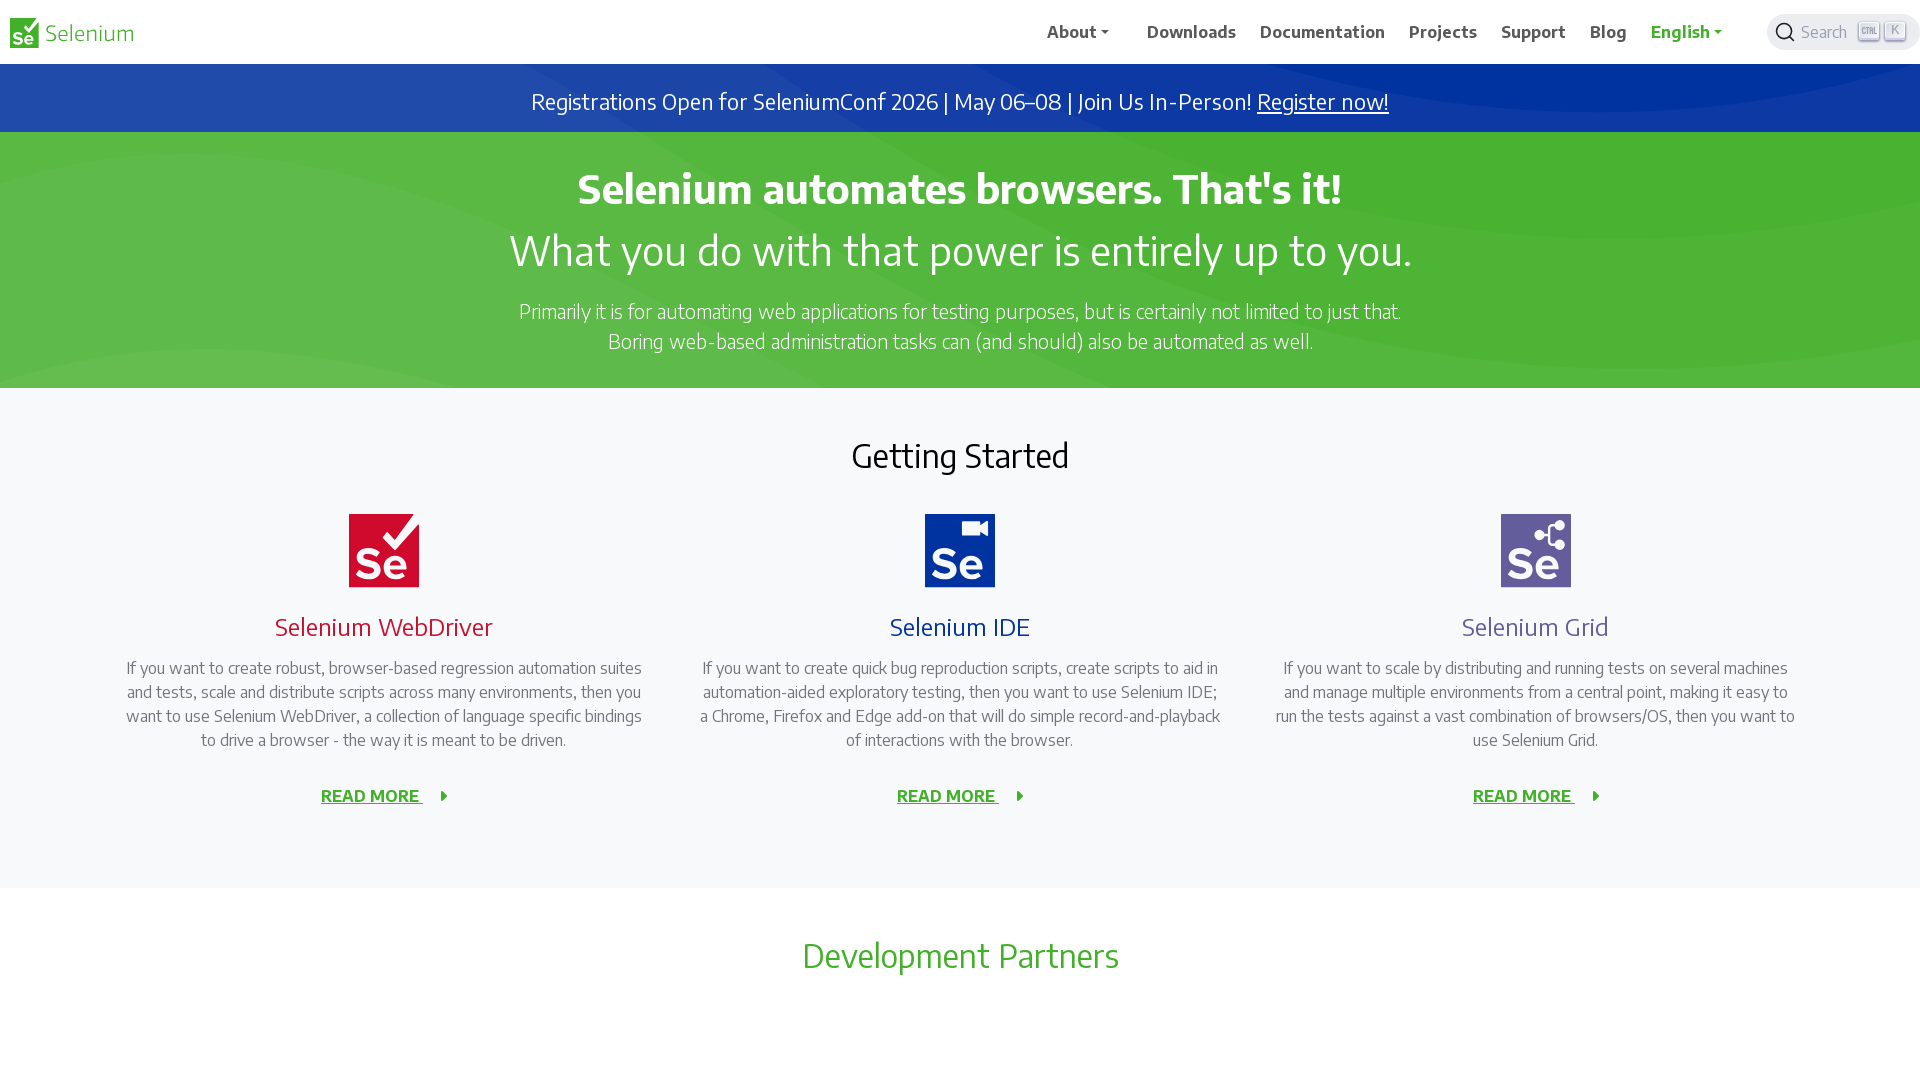